Tests a registration form by navigating to the registration page and filling in first name and last name fields

Starting URL: http://demo.automationtesting.in/Register.html

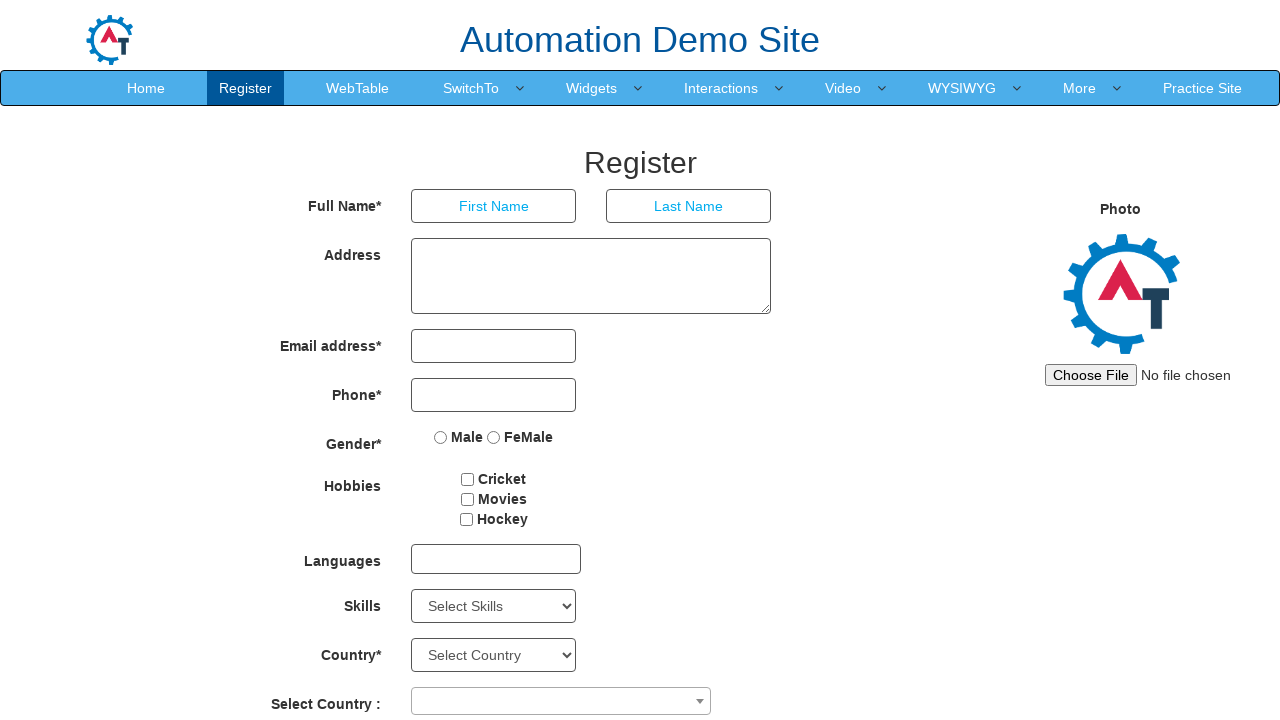

Filled first name field with 'Michael' on input[placeholder='First Name']
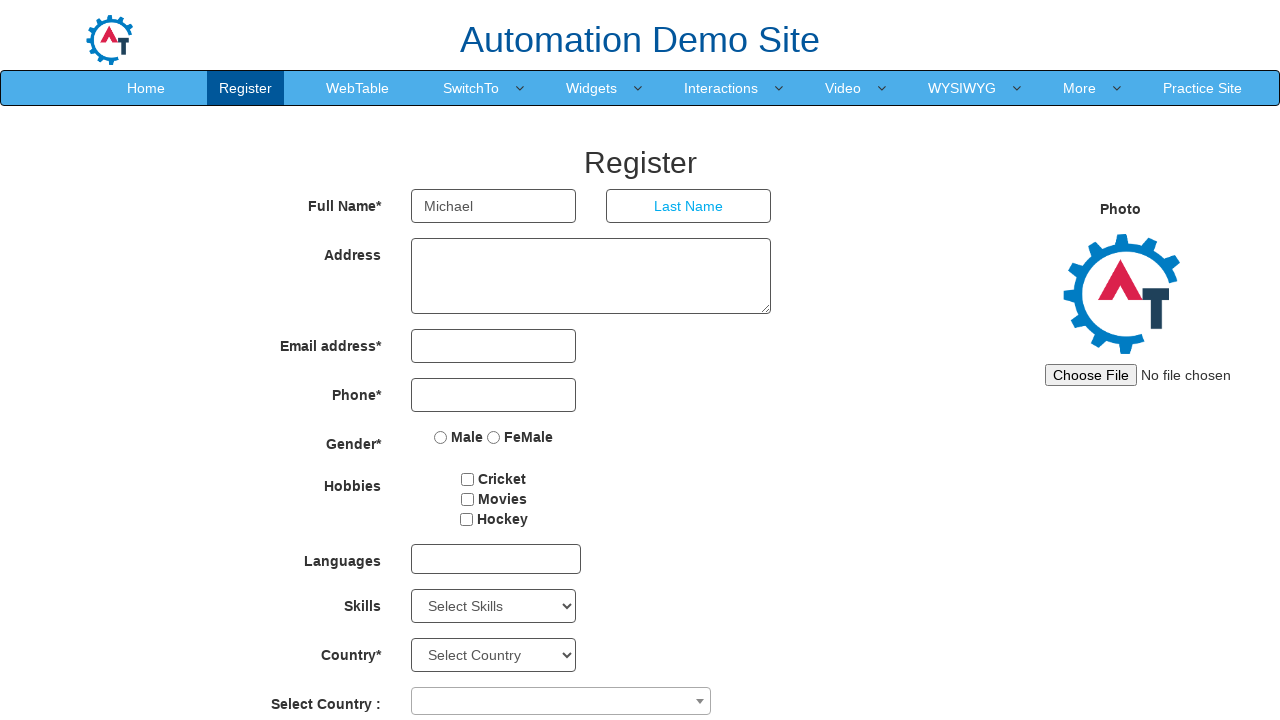

Filled last name field with 'Thompson' on input[placeholder='Last Name']
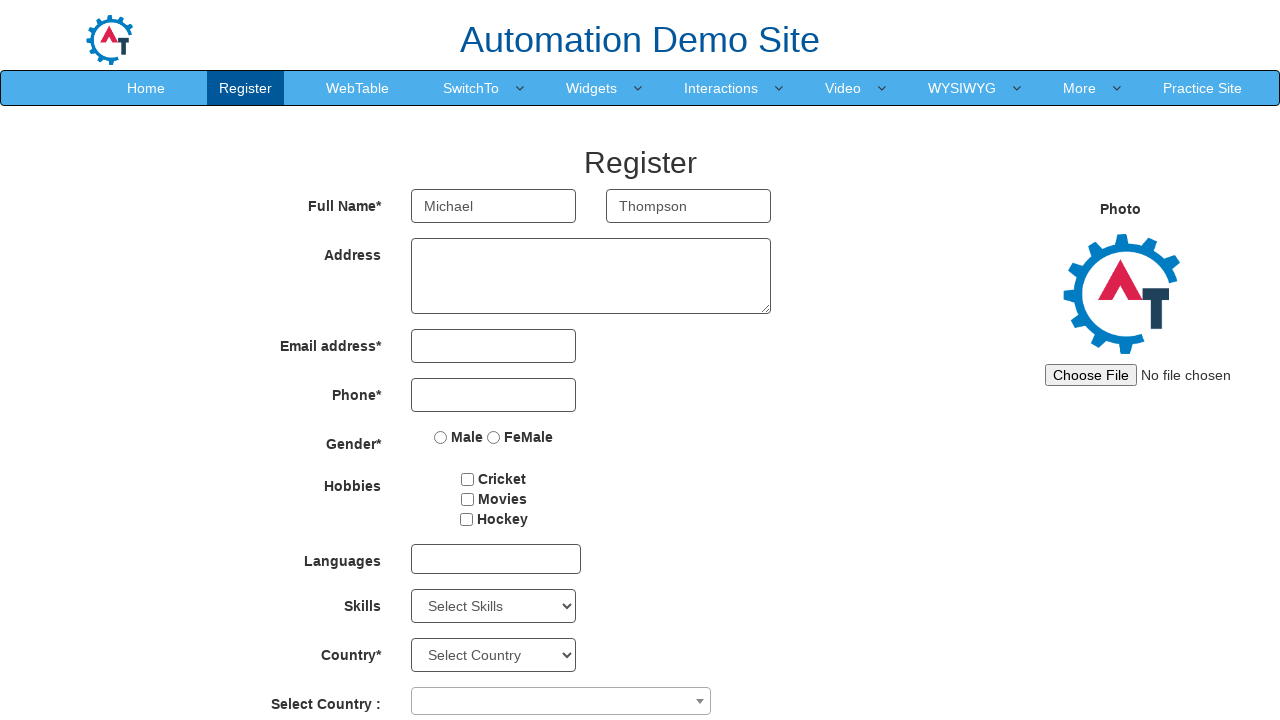

Verified first name field is present
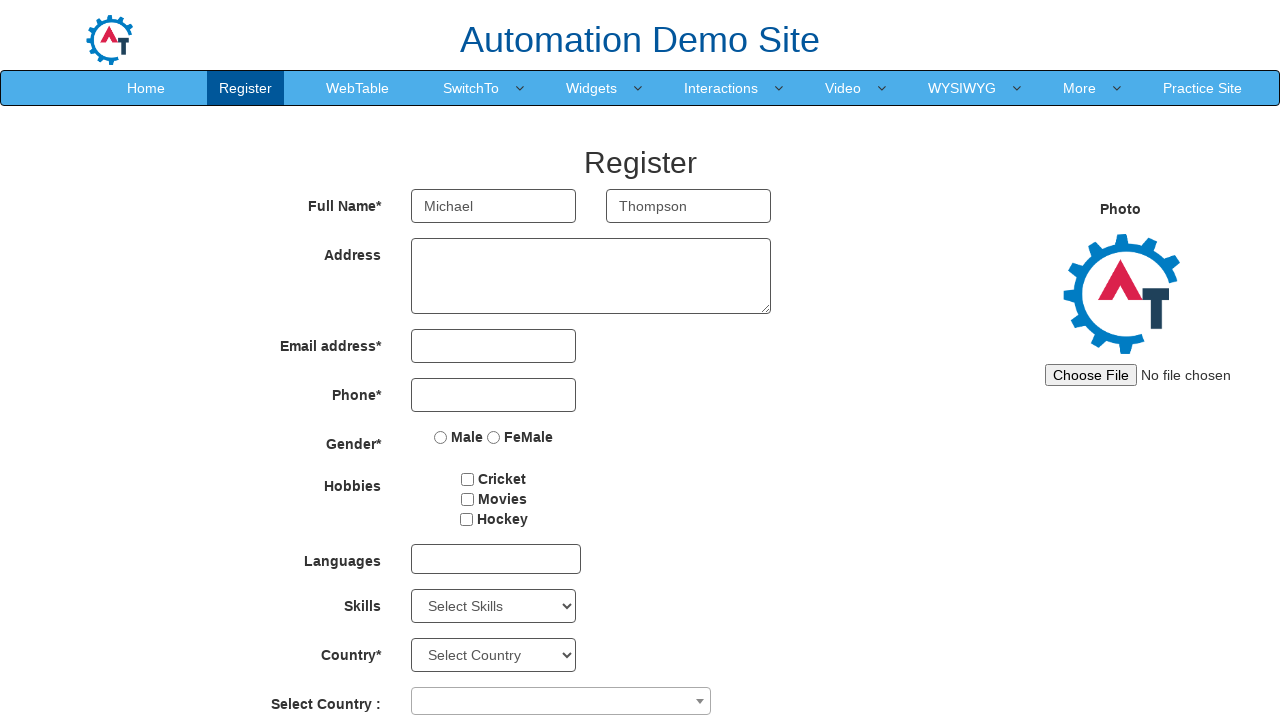

Verified last name field is present
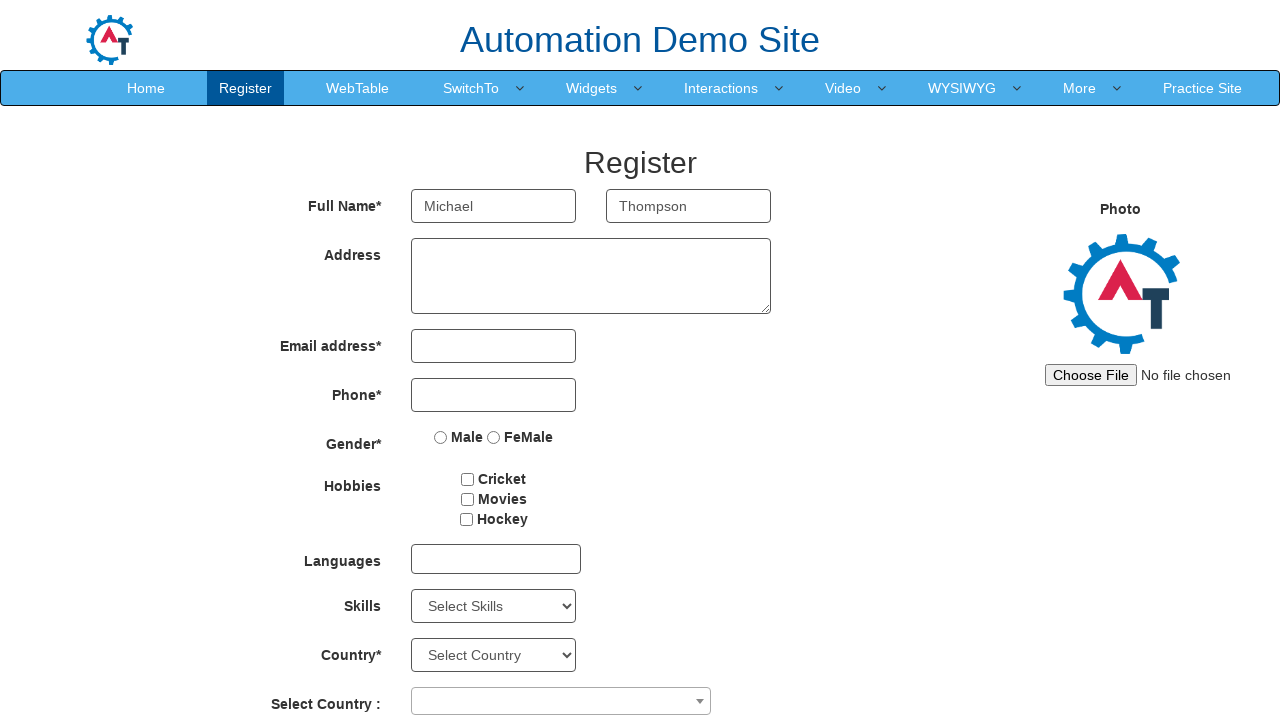

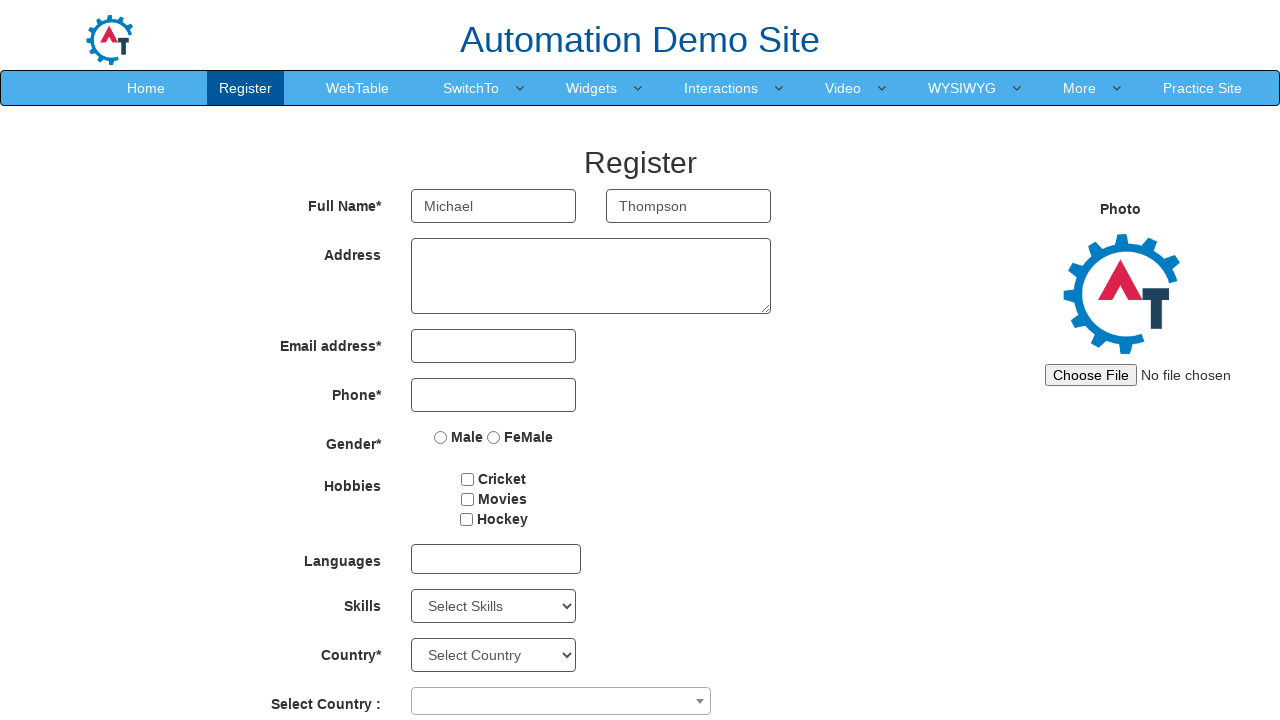